Tests dropdown select functionality by selecting an option by index and then by visible text on a practice dropdown page

Starting URL: https://leafground.com/select.xhtml

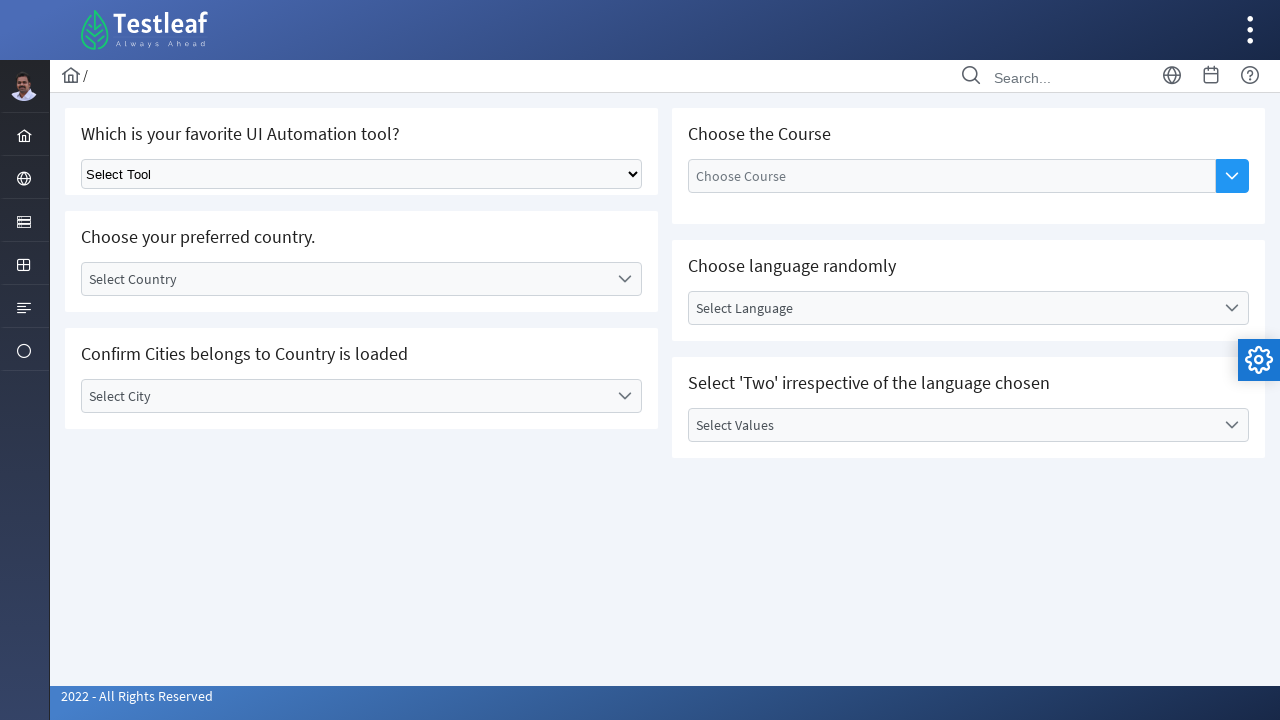

Navigated to dropdown practice page at leafground.com
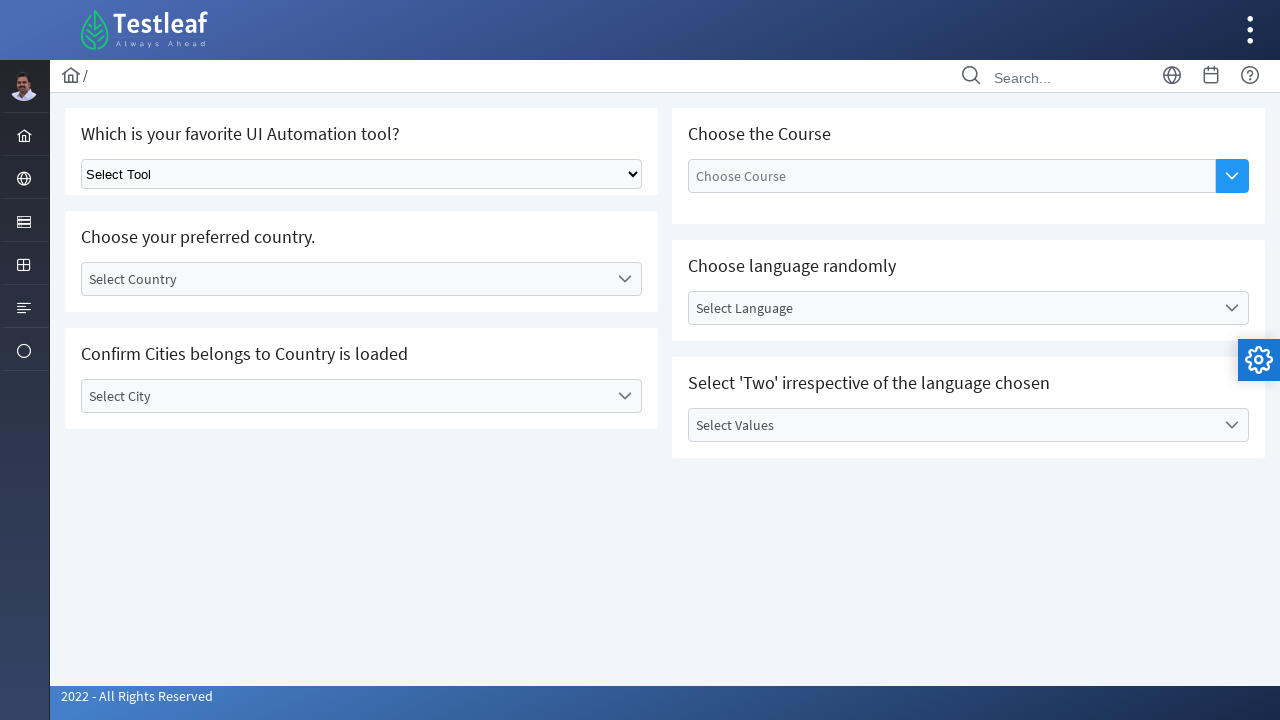

Dropdown element loaded and became available
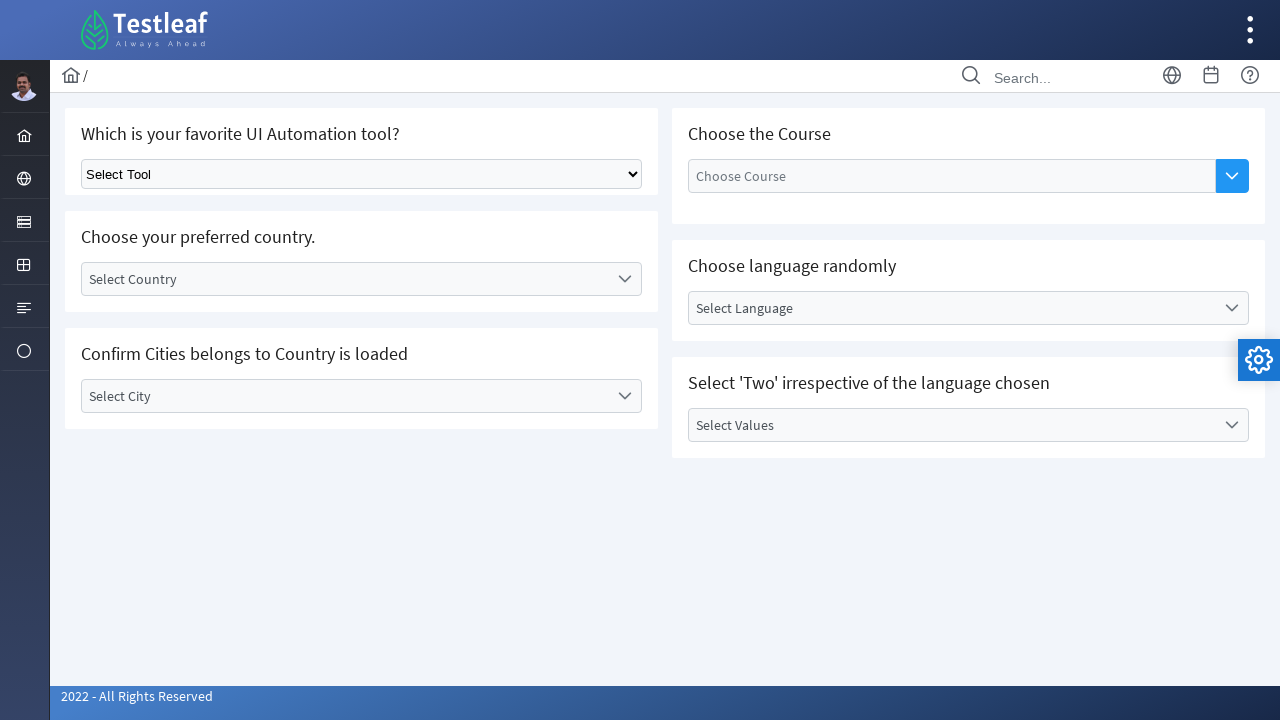

Selected first option from dropdown by index on select.ui-selectonemenu
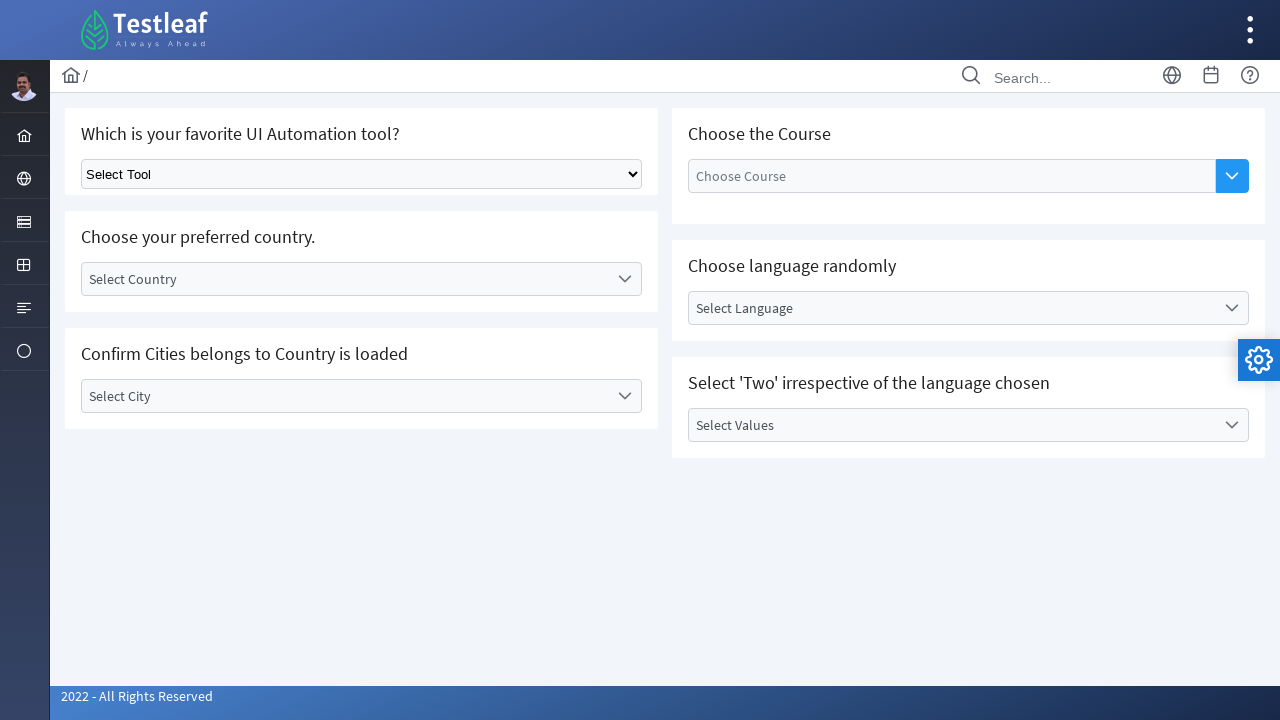

Selected 'Puppeteer' option from dropdown by visible text on select.ui-selectonemenu
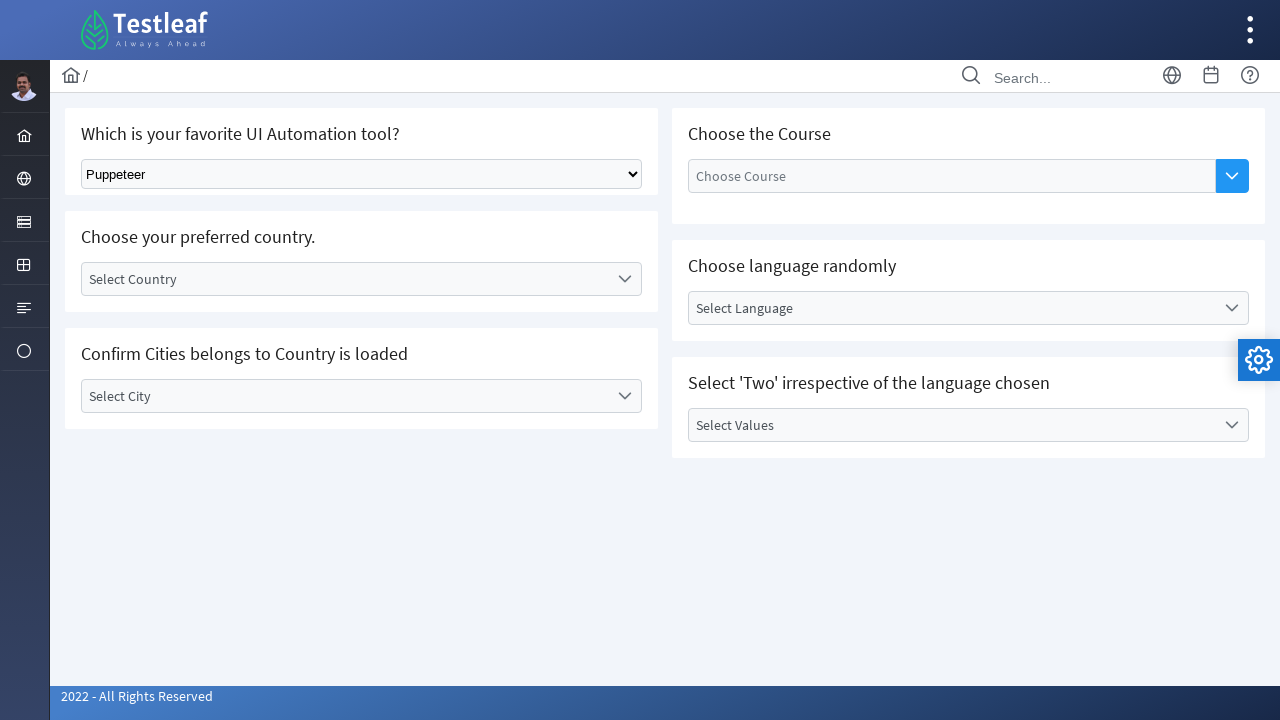

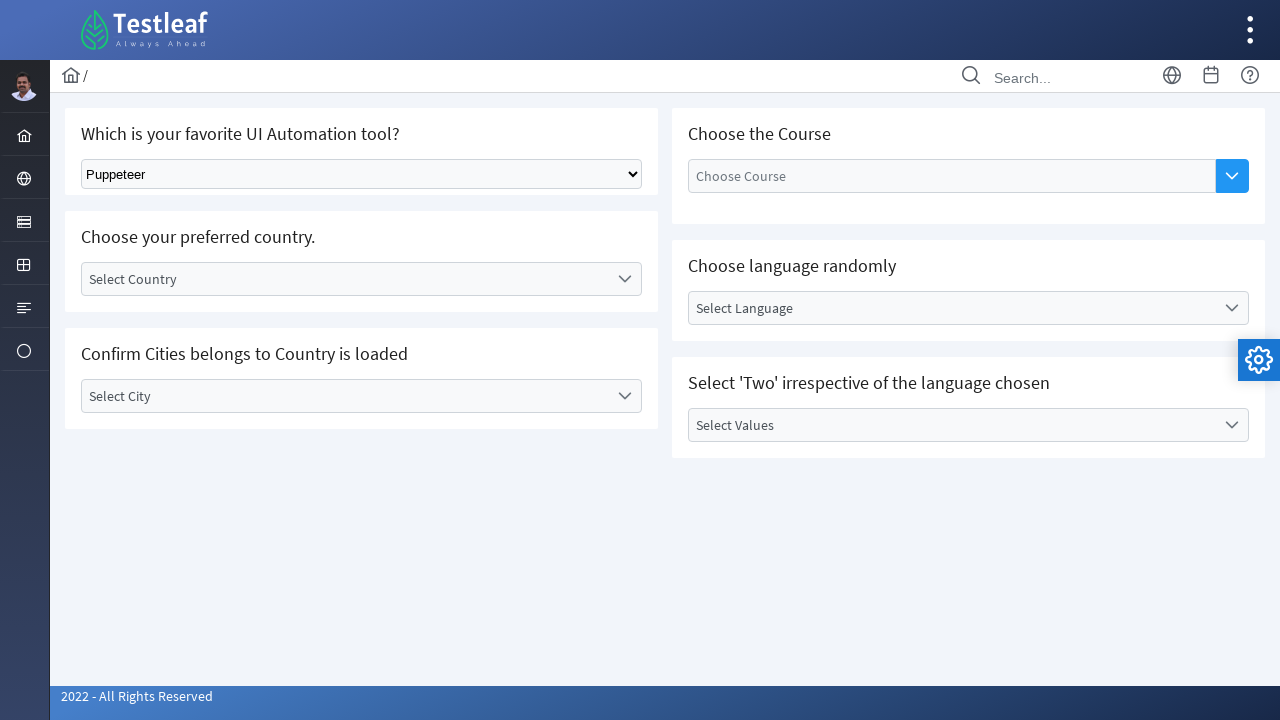